Tests form interactions on an Angular practice page by clicking a checkbox, selecting a radio button, and choosing an option from a dropdown menu

Starting URL: https://rahulshettyacademy.com/angularpractice/

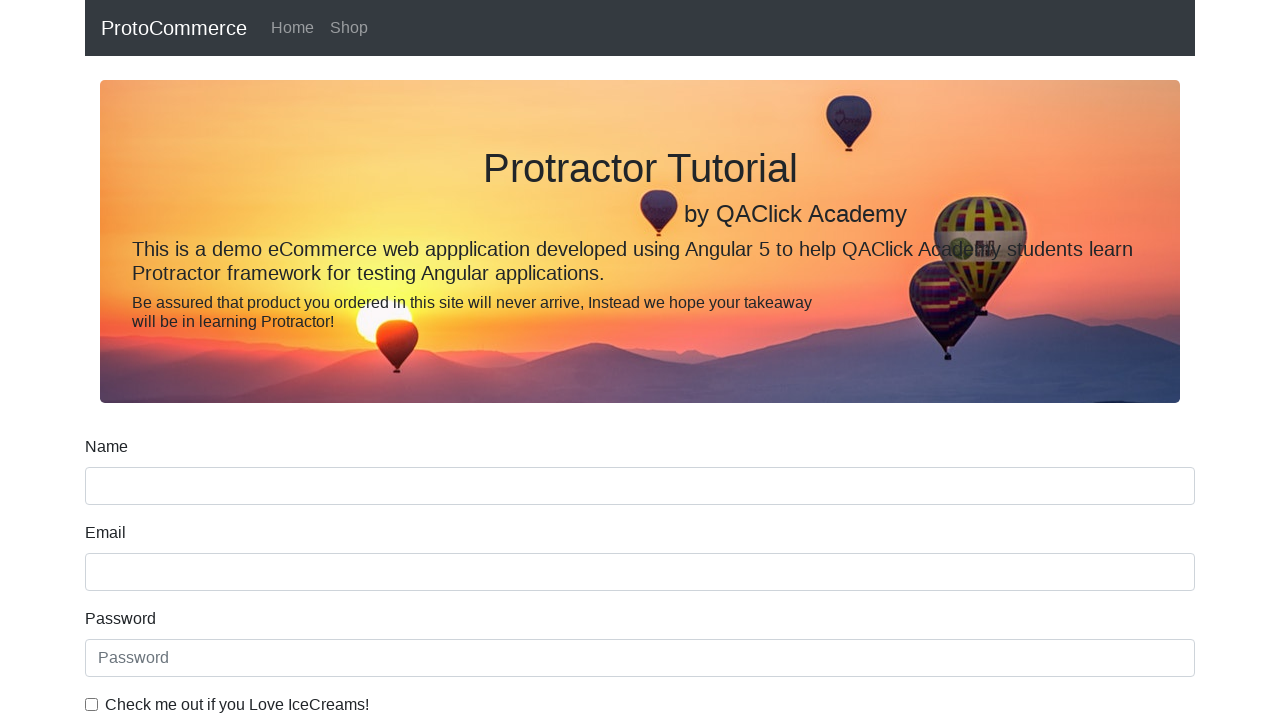

Clicked the ice cream checkbox at (92, 704) on internal:label="Check me out if you Love IceCreams!"i
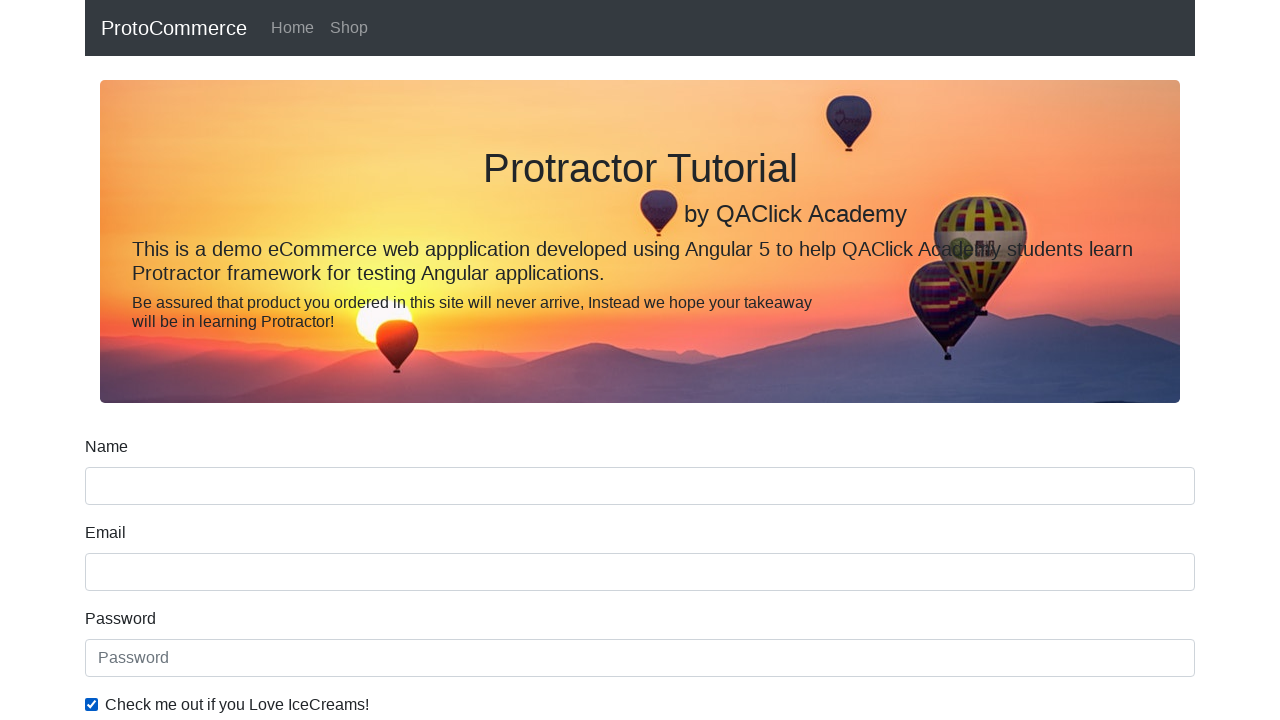

Selected the Employed radio button at (326, 360) on internal:label="Employed"i
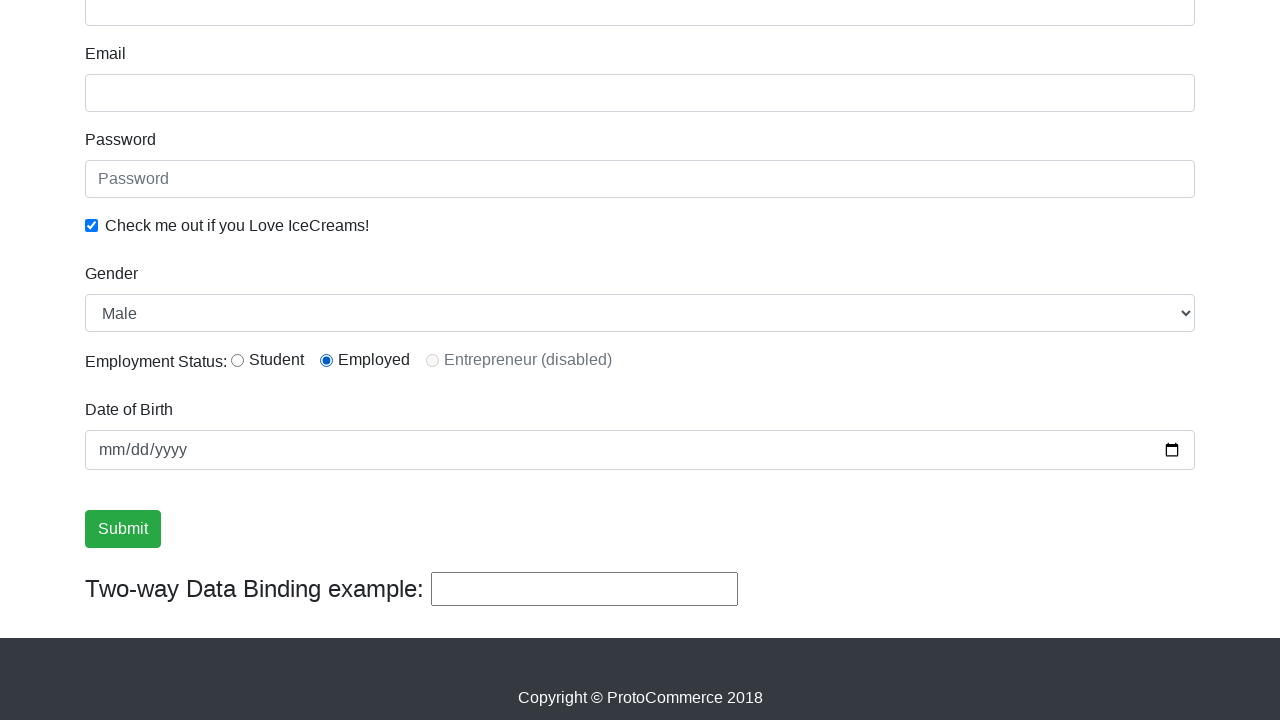

Selected Female from the Gender dropdown on internal:label="Gender"i
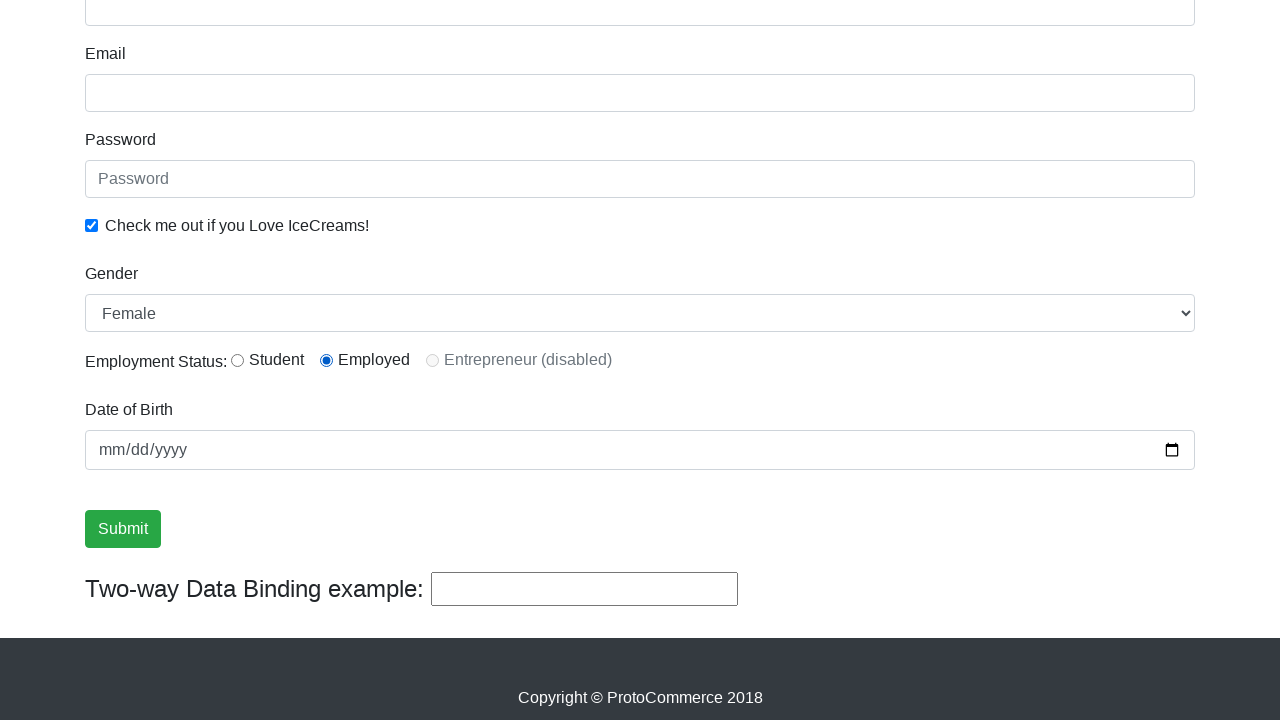

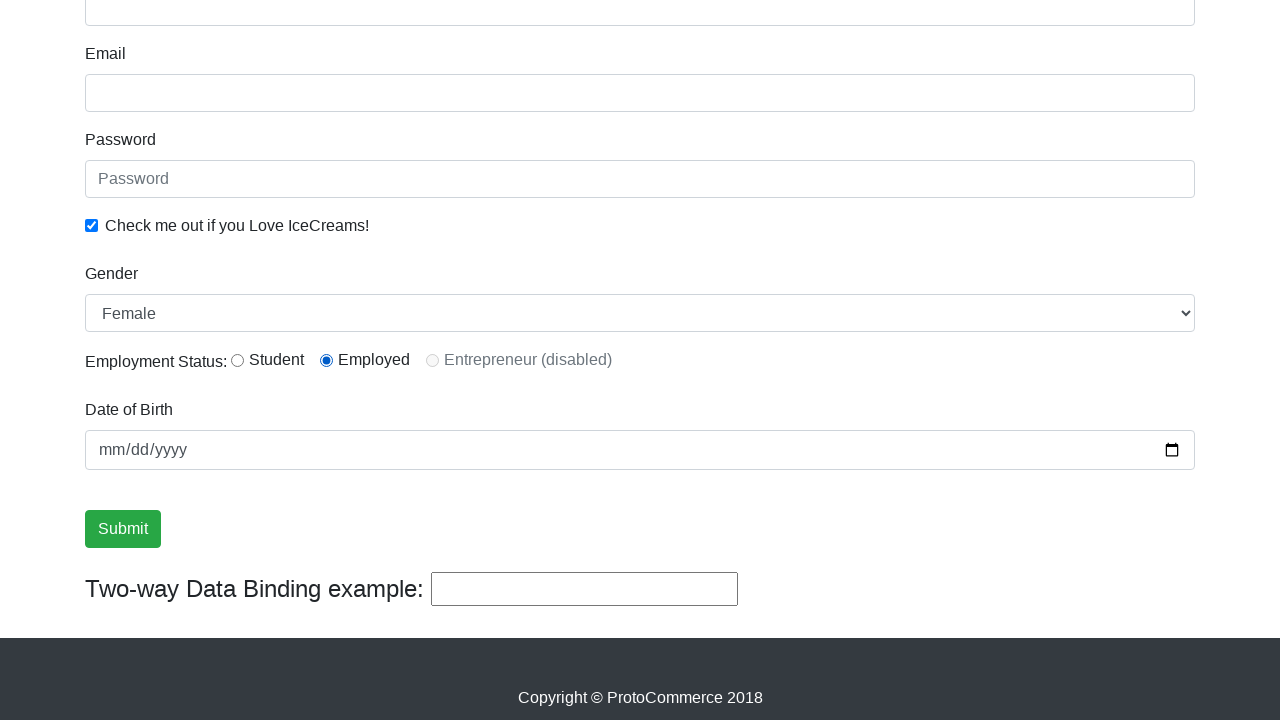